Tests the confirm box alert by accepting it and verifying the confirmation message

Starting URL: https://demoqa.com

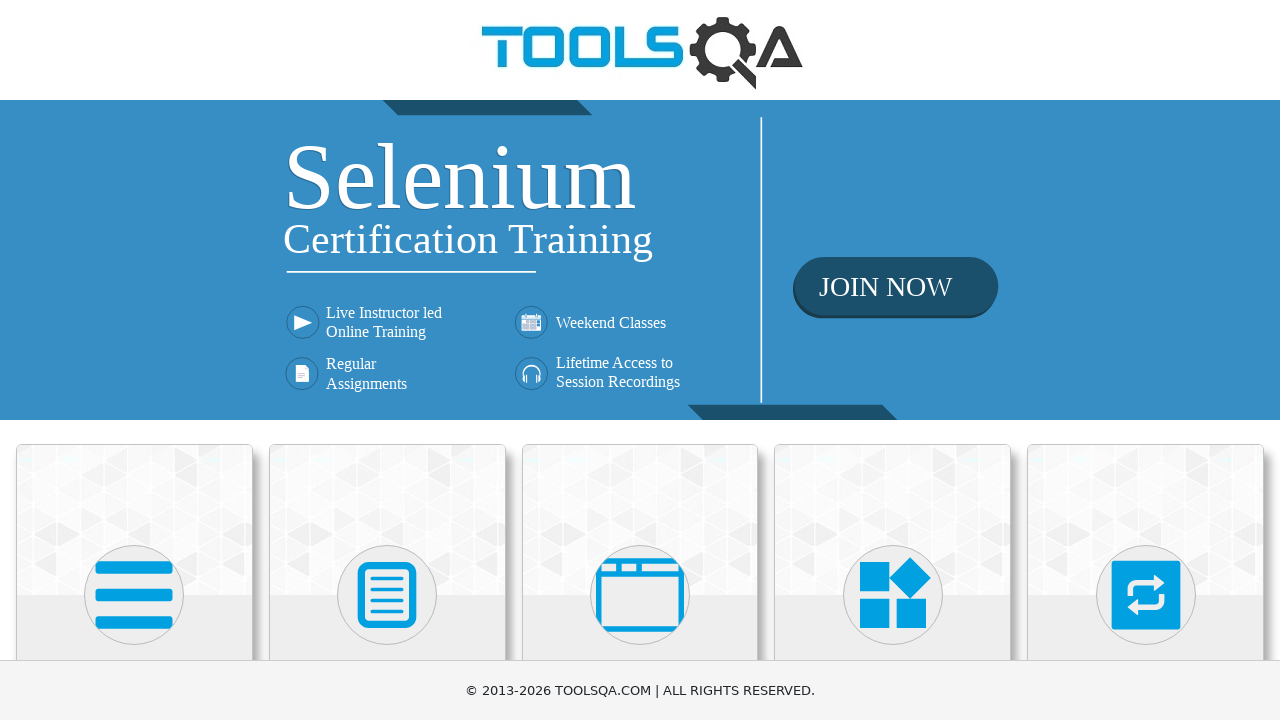

Clicked on 'Alerts, Frame & Windows' menu item at (640, 360) on text=Alerts, Frame & Windows
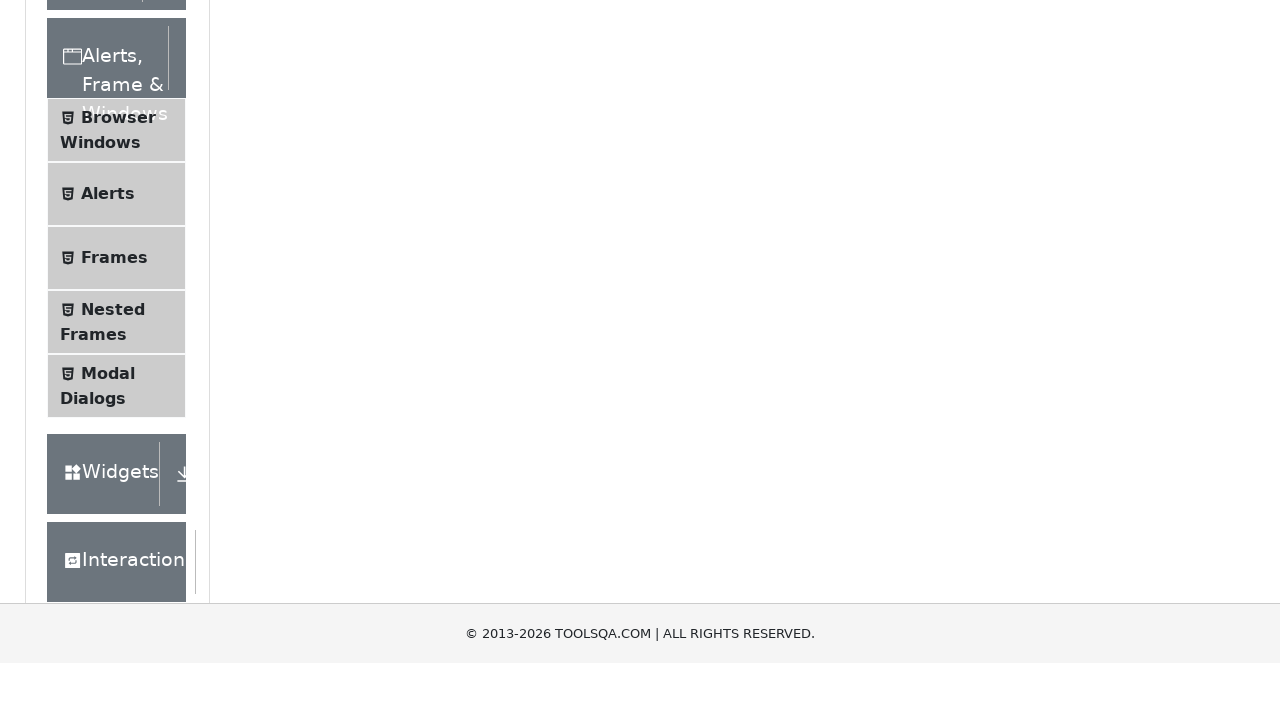

Navigated to alertsWindows page
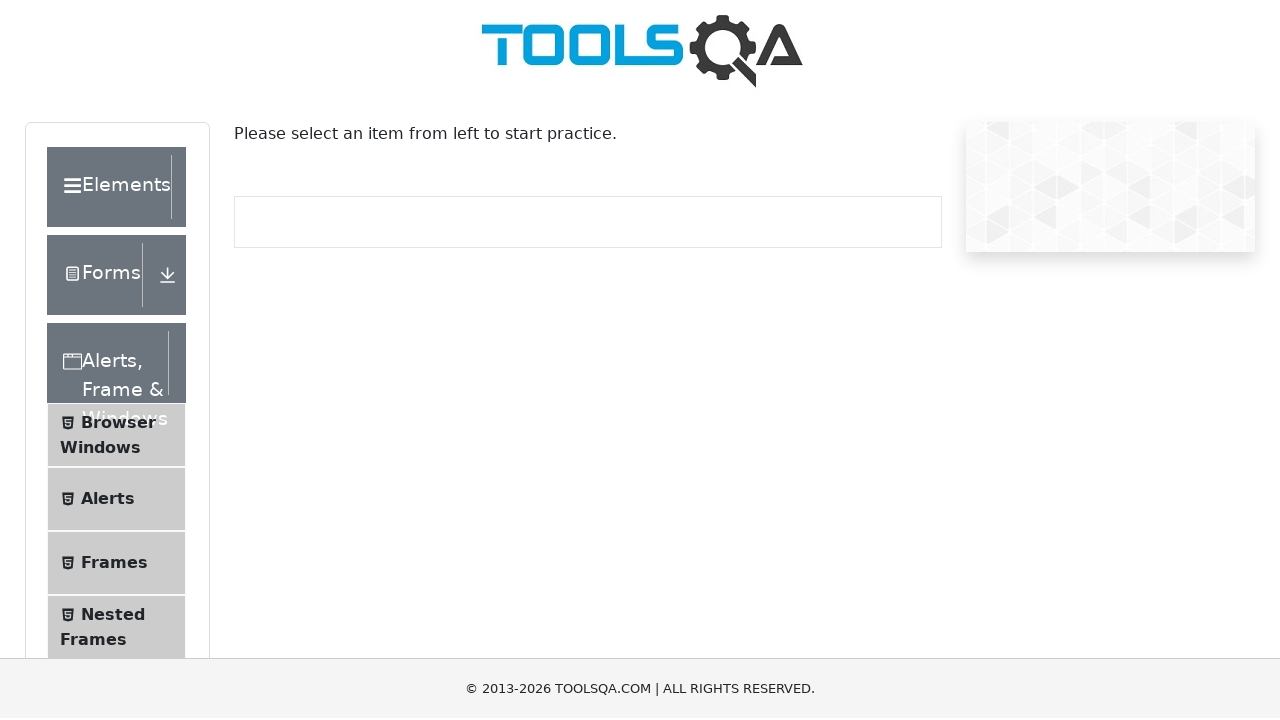

Clicked on 'Alerts' submenu item at (108, 501) on .menu-list >> text=Alerts
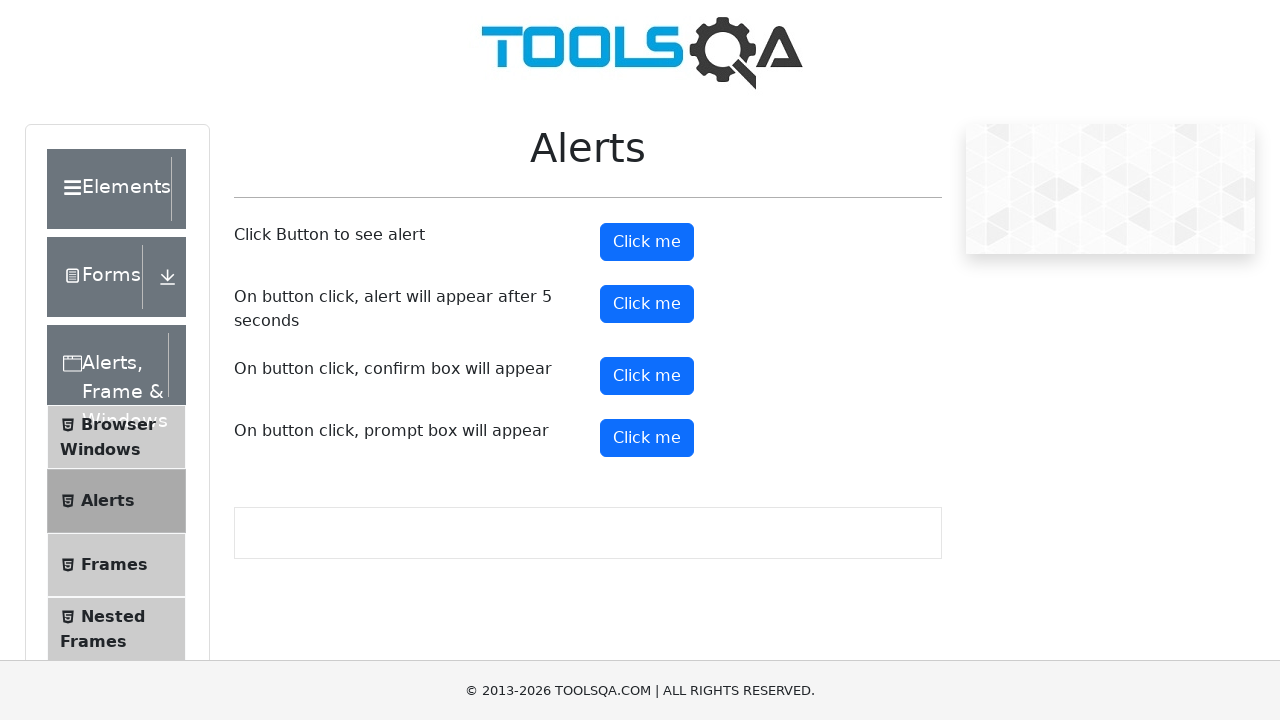

Set up dialog handler to accept all alerts
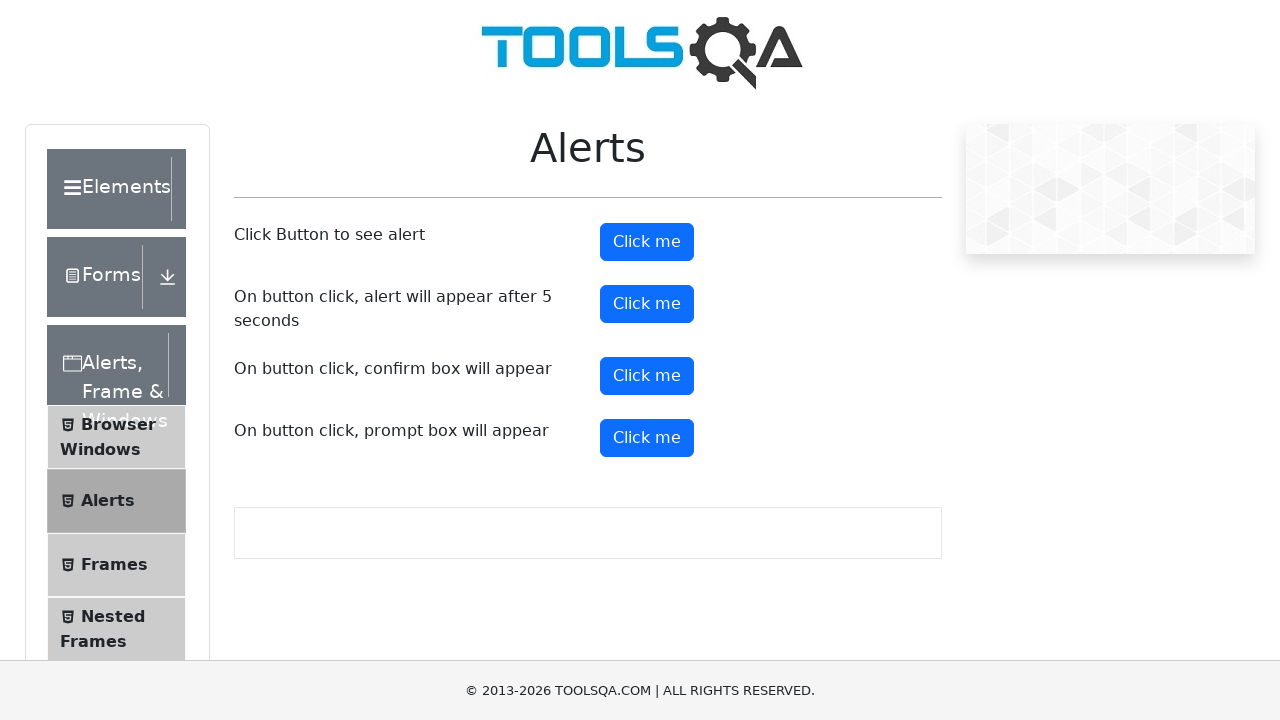

Clicked confirm button to trigger alert dialog at (647, 376) on #confirmButton
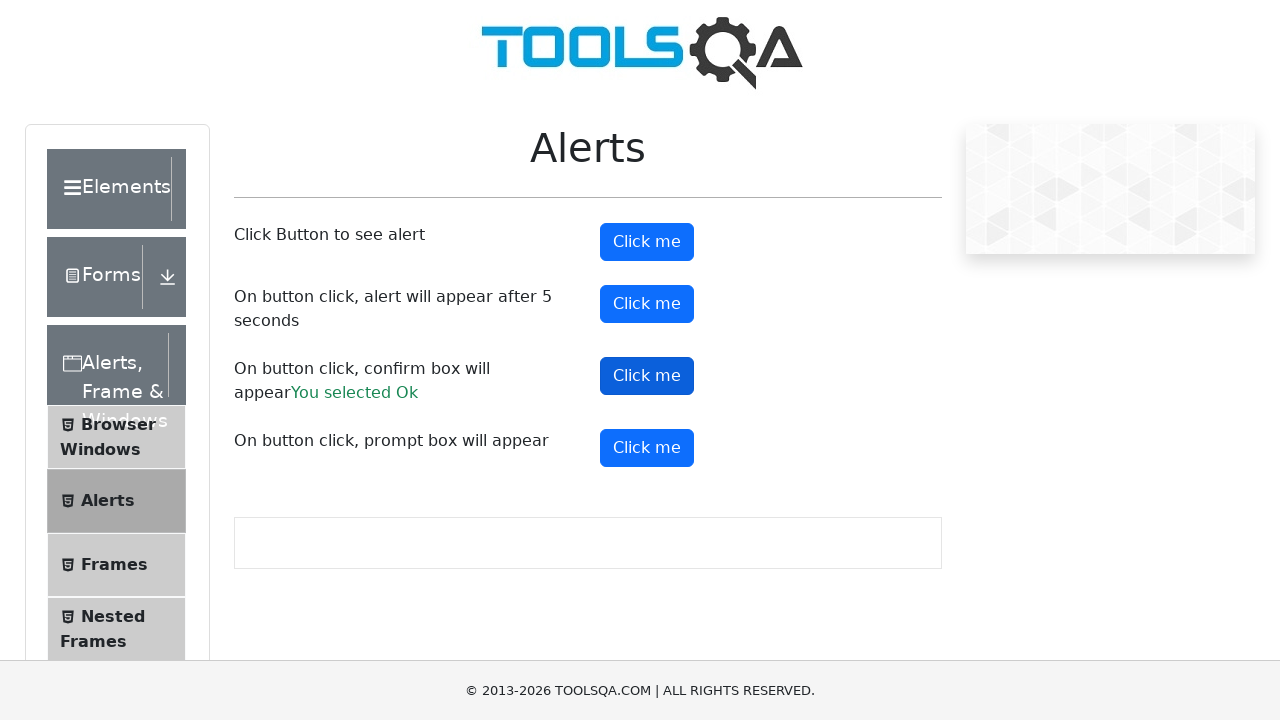

Verified confirmation message shows 'Ok' after accepting the alert
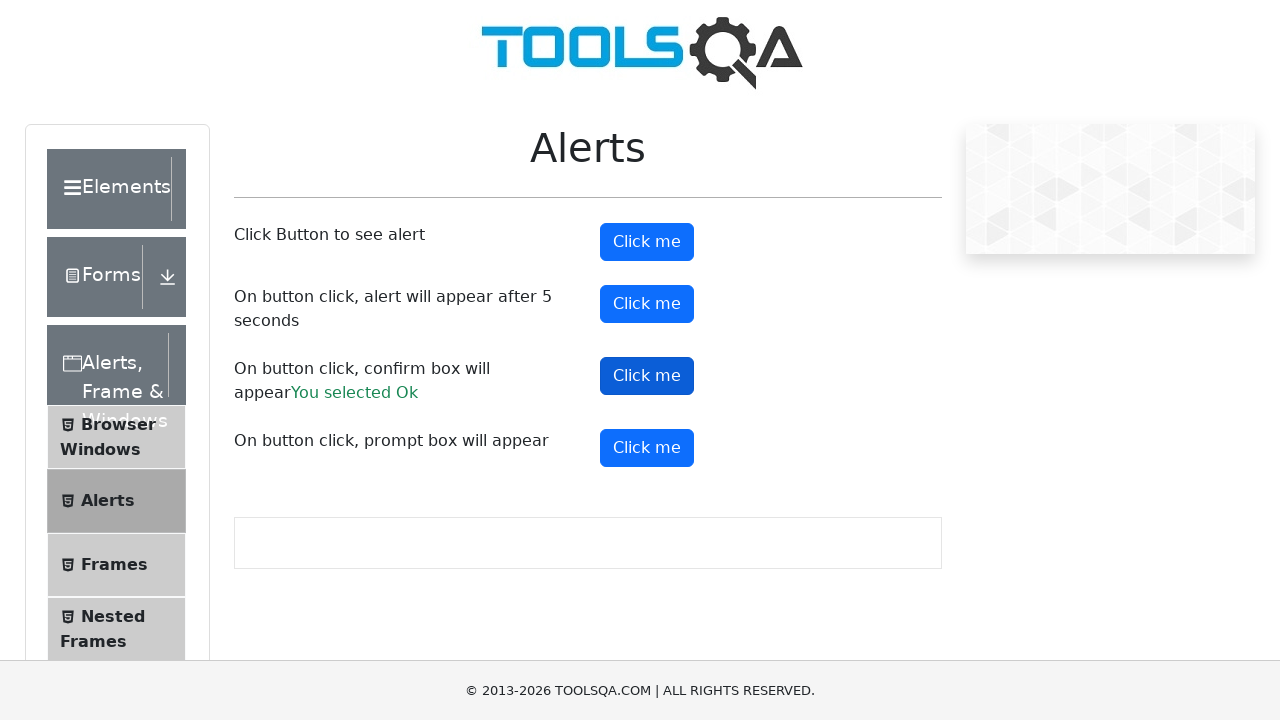

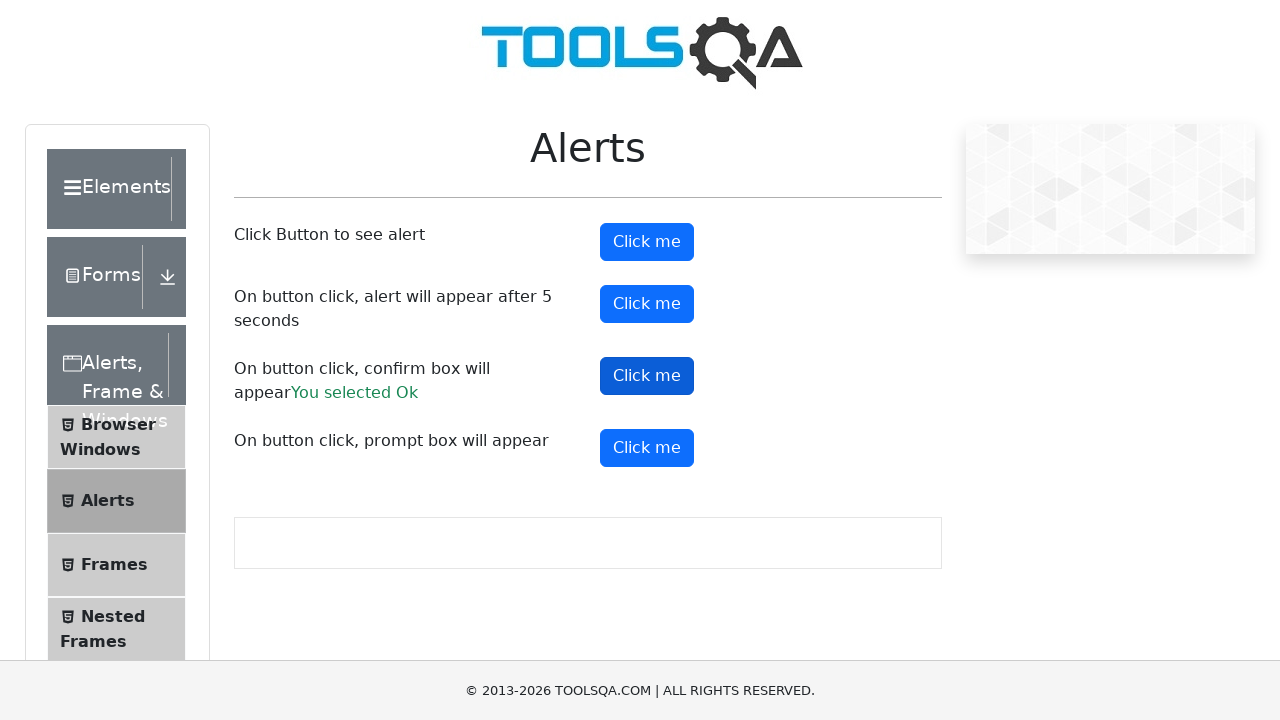